Tests drag and drop functionality on jQuery UI demo by dragging an element to a droppable target and verifying the drop was successful

Starting URL: http://jqueryui.com/droppable/

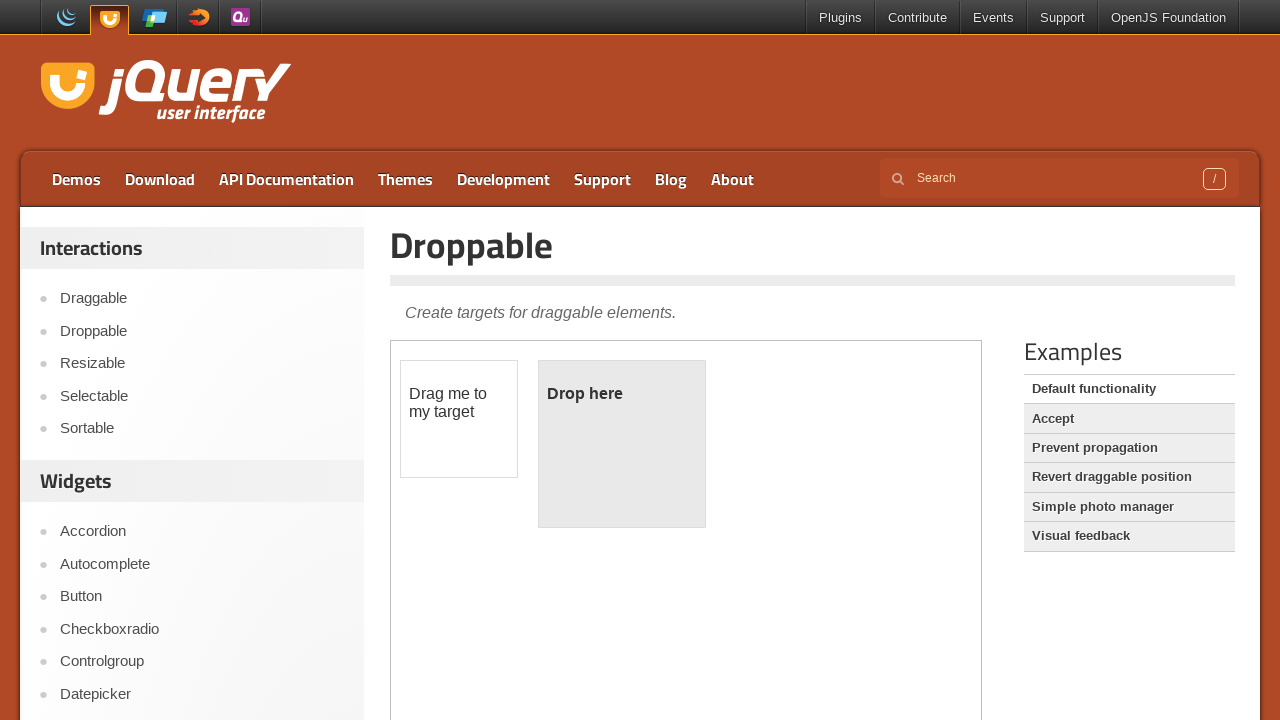

Located demo iframe for drag and drop test
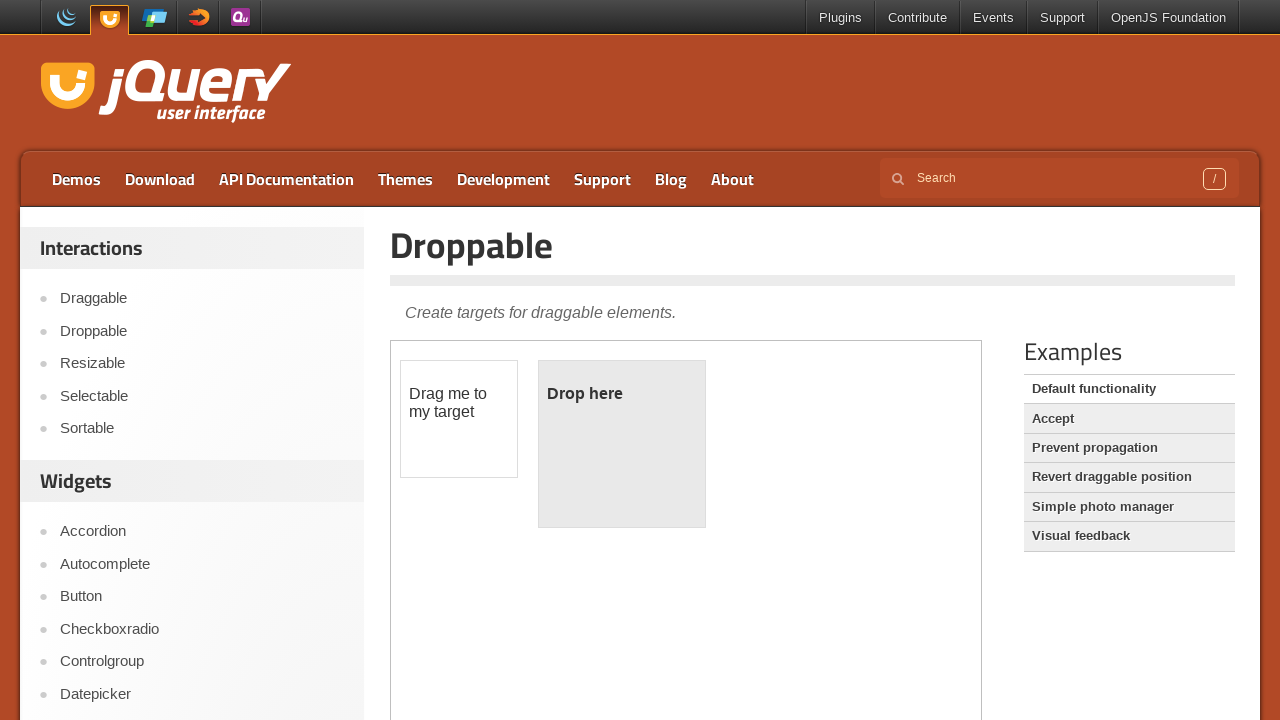

Located draggable source element
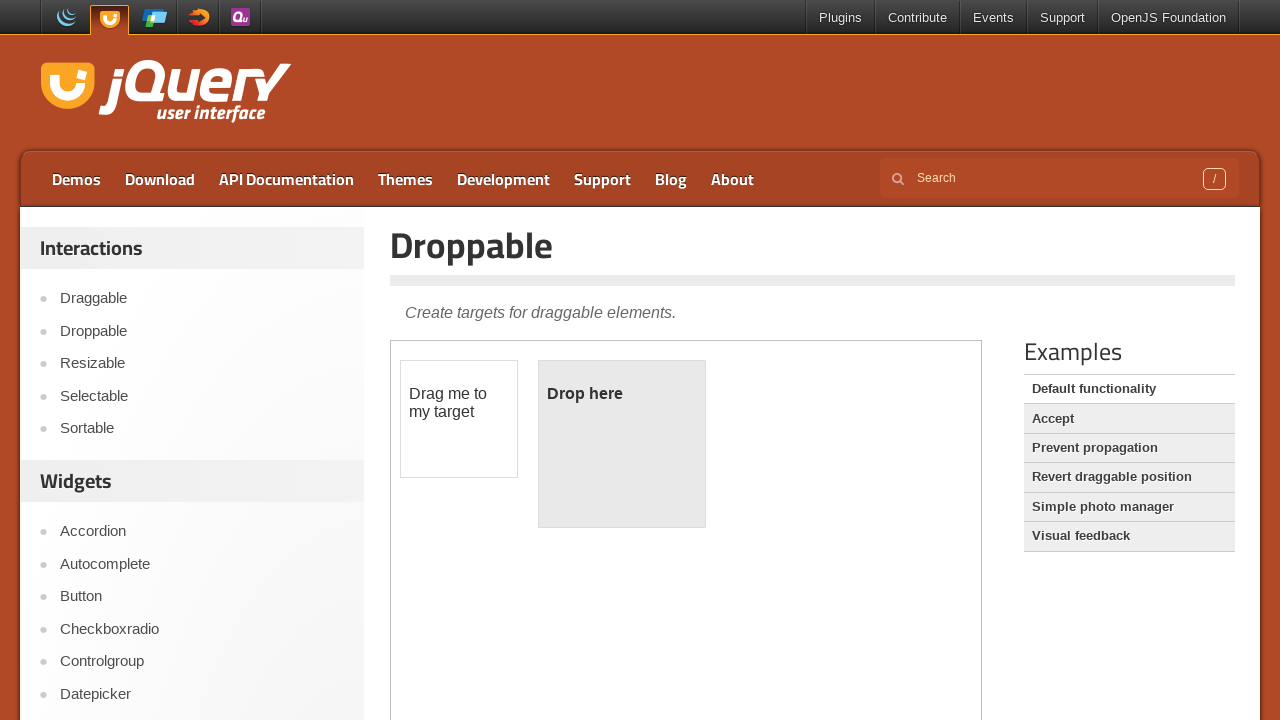

Located droppable target element
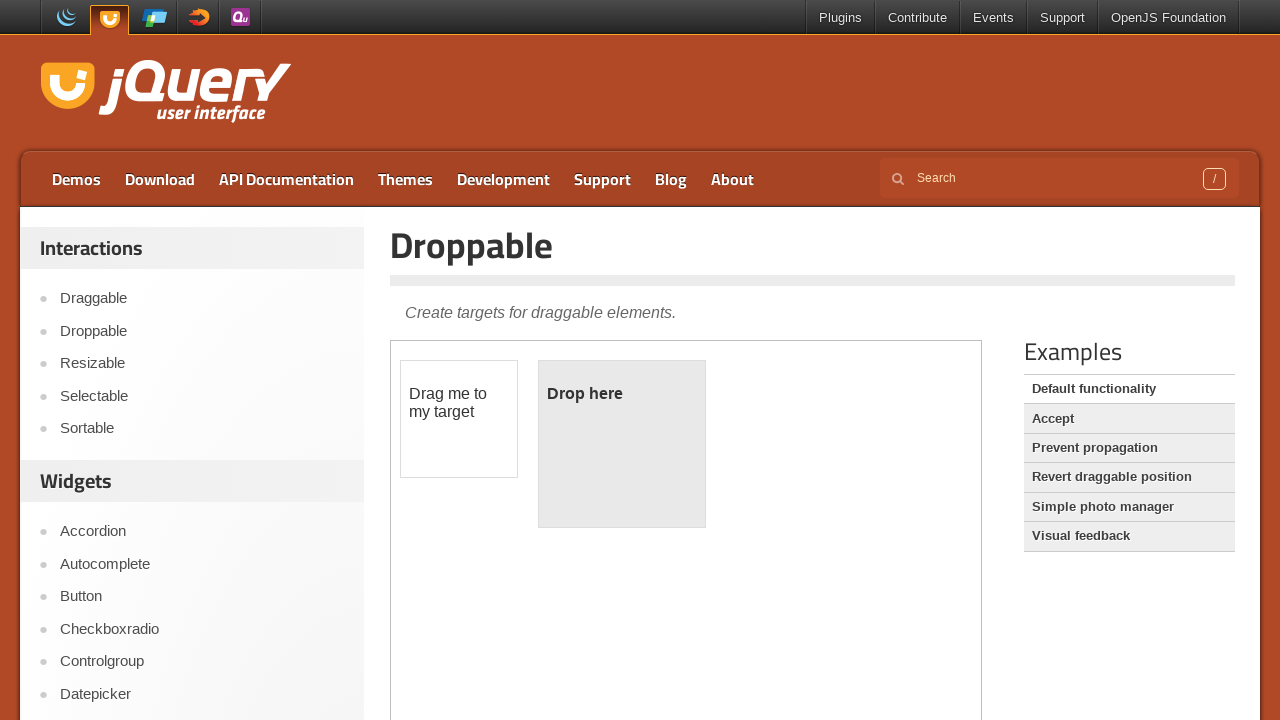

Dragged source element to droppable target at (622, 444)
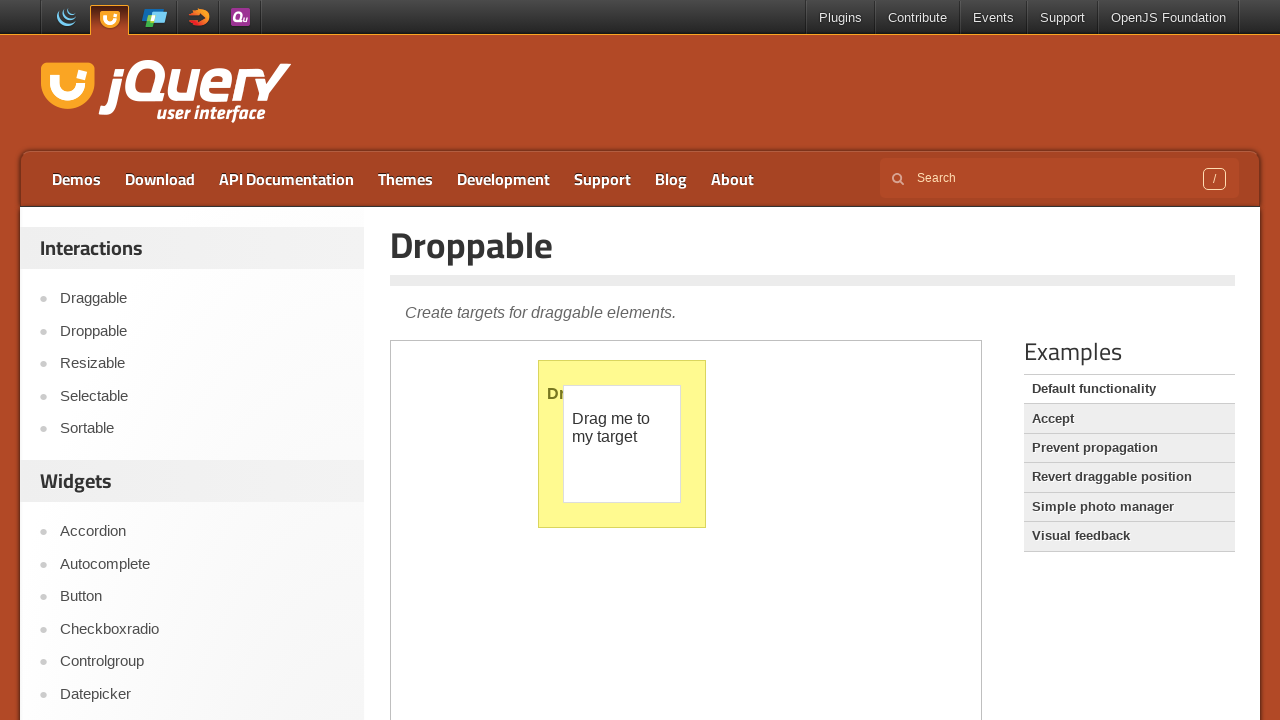

Retrieved text content from droppable element
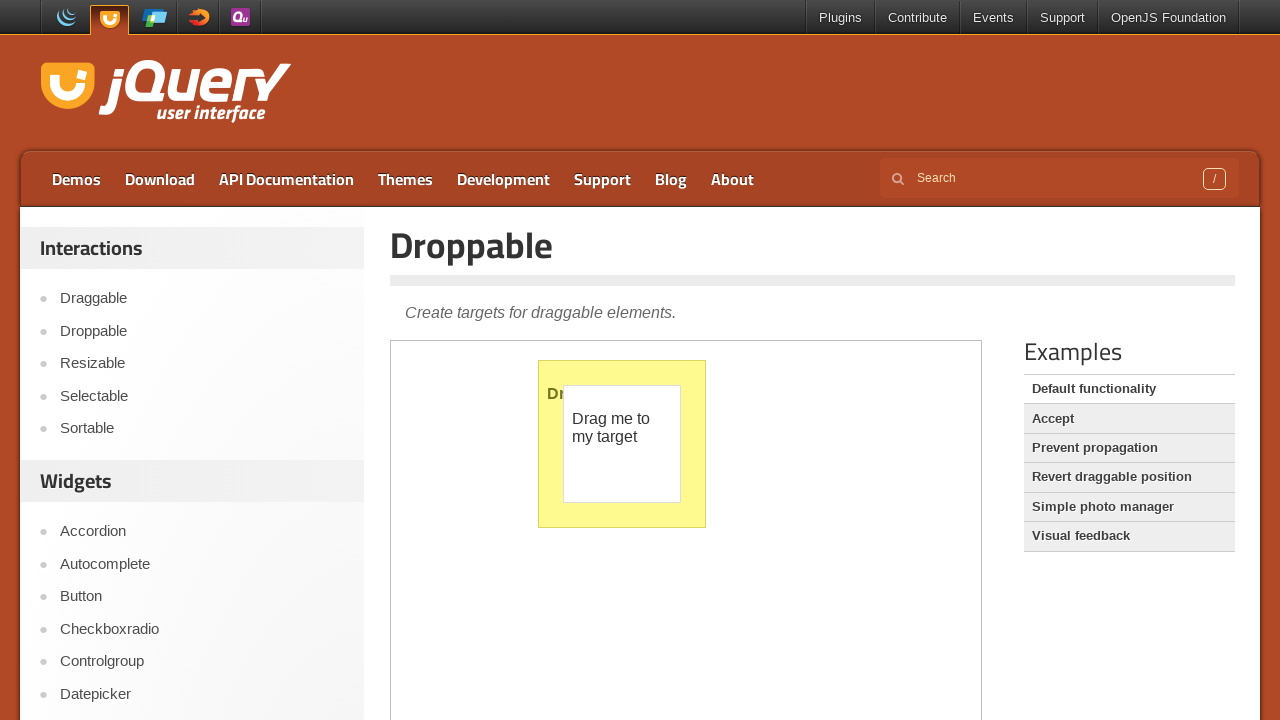

Verified drop was successful - text shows 'Dropped!'
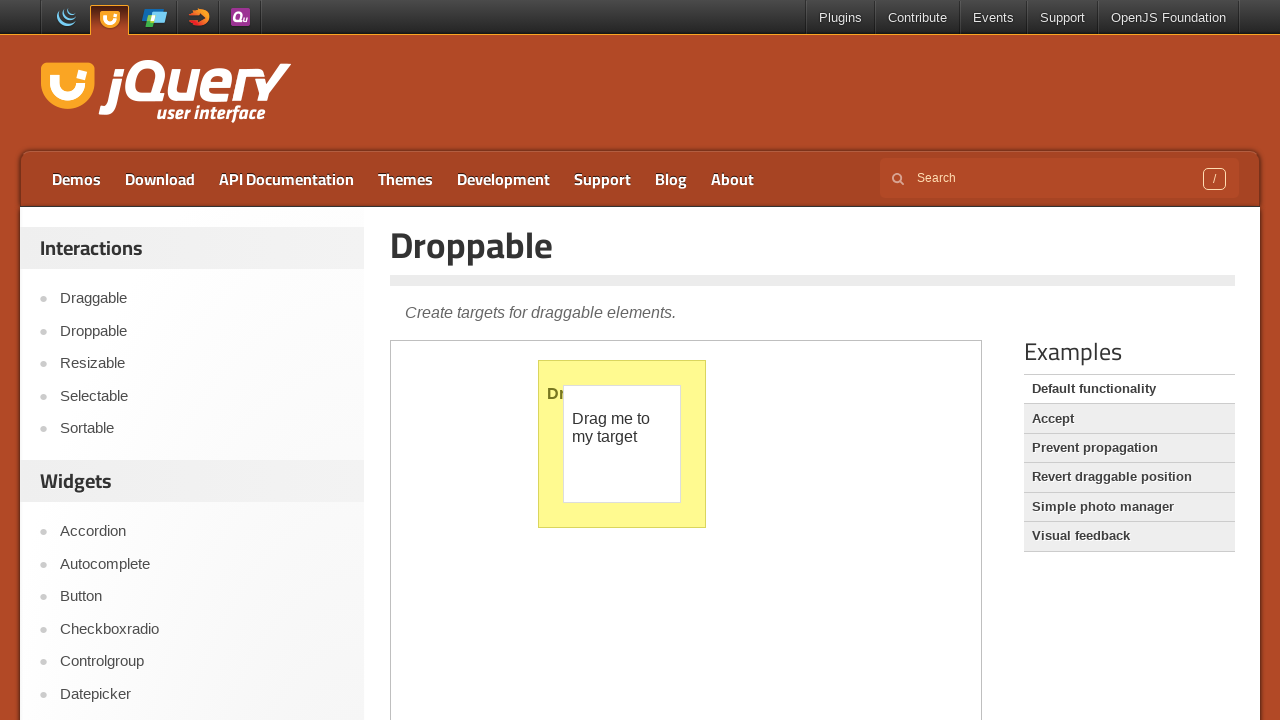

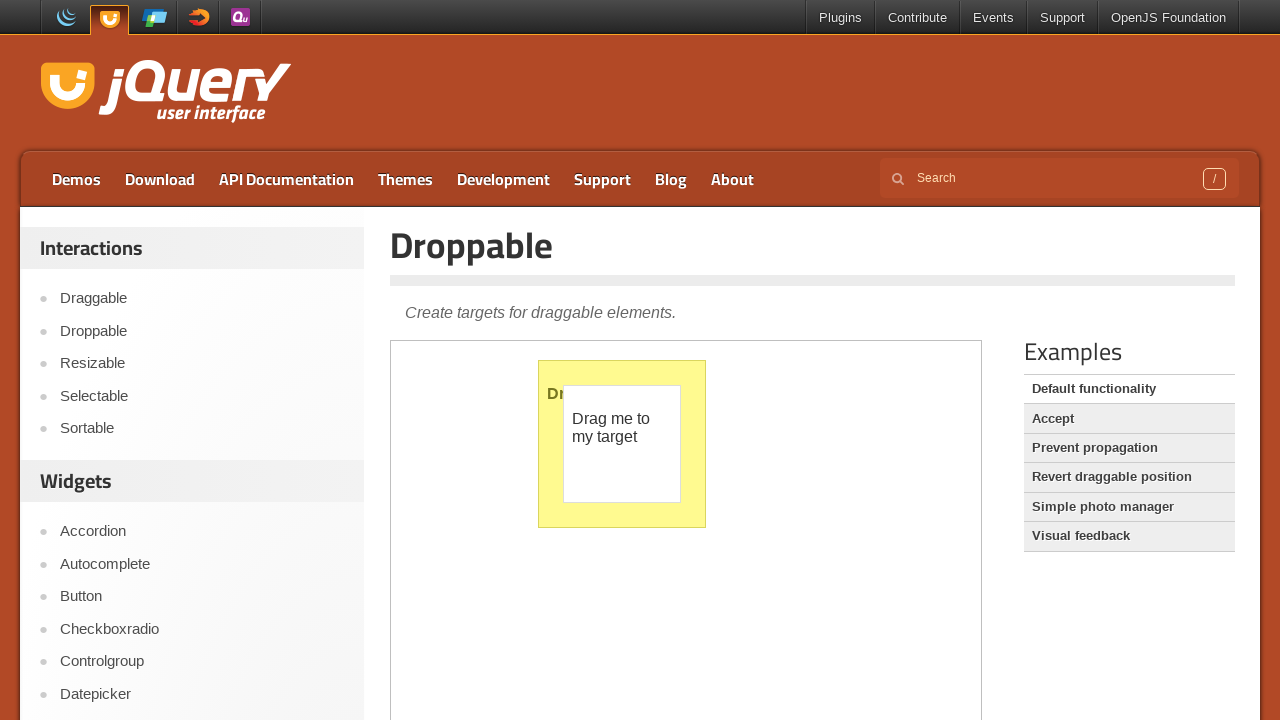